Simple test that navigates to the Advantage Online Shopping homepage and maximizes the window

Starting URL: http://advantageonlineshopping.com/#/

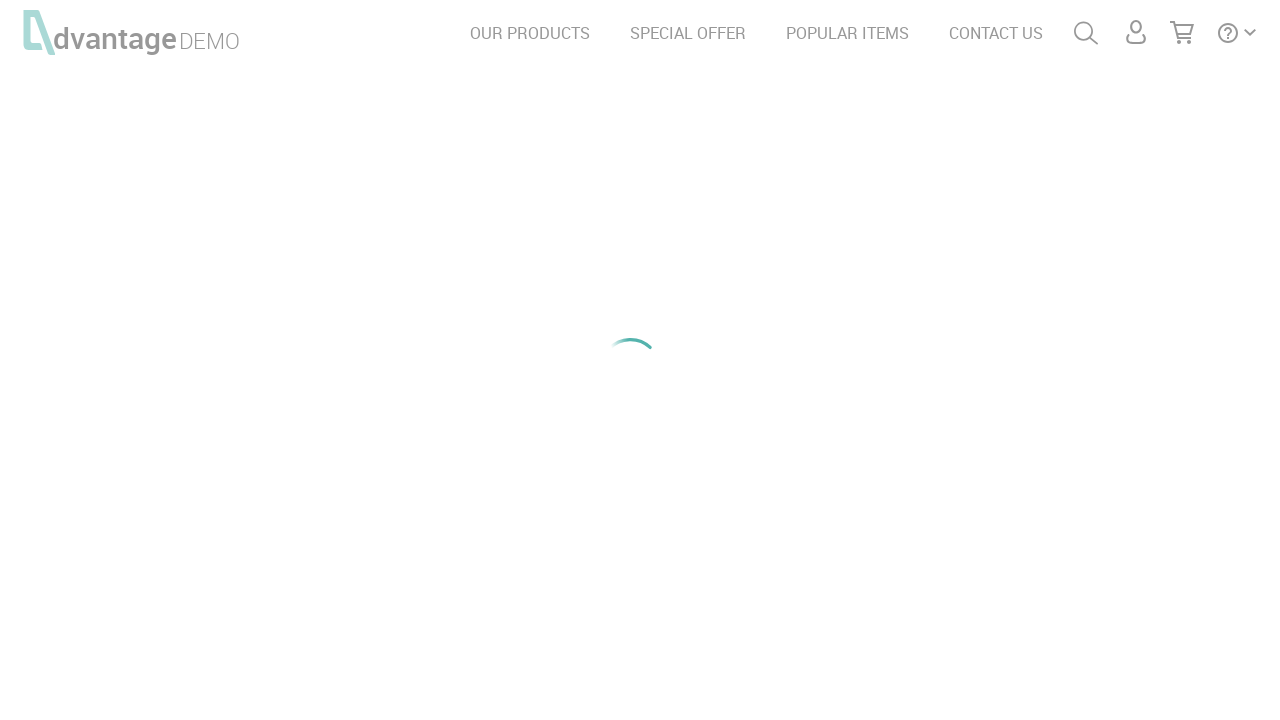

Navigated to Advantage Online Shopping homepage
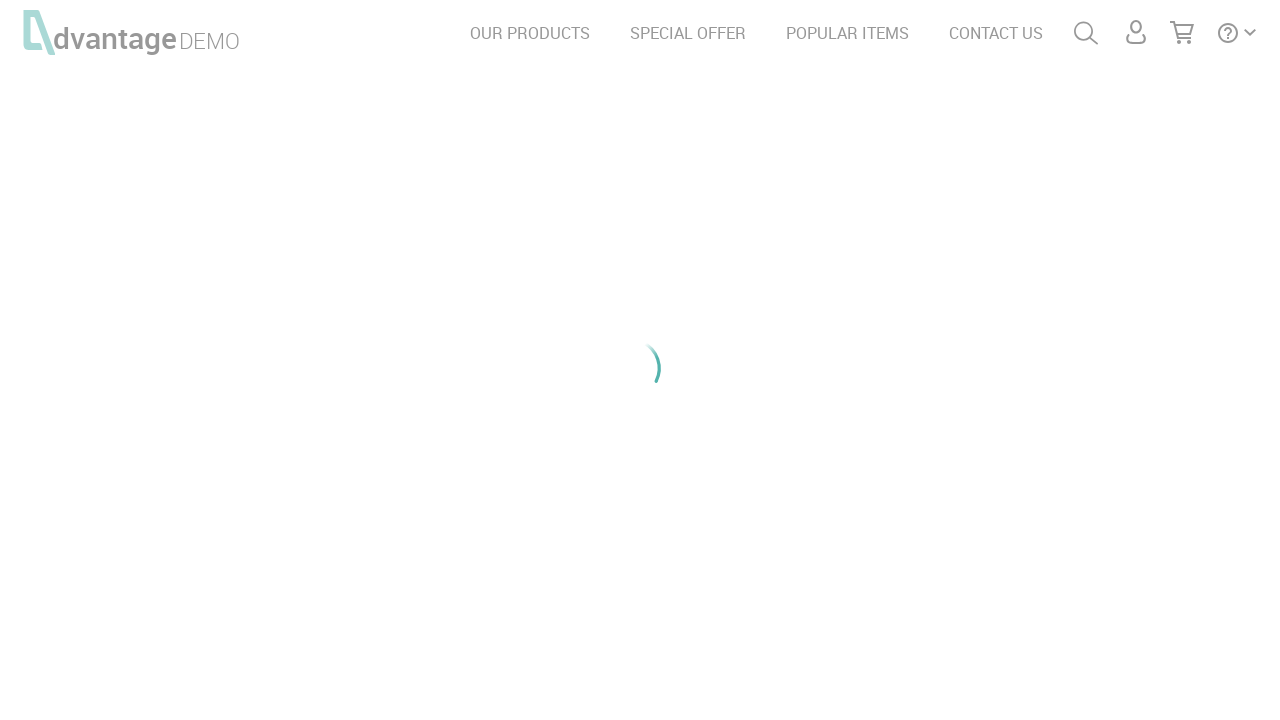

Page DOM content loaded
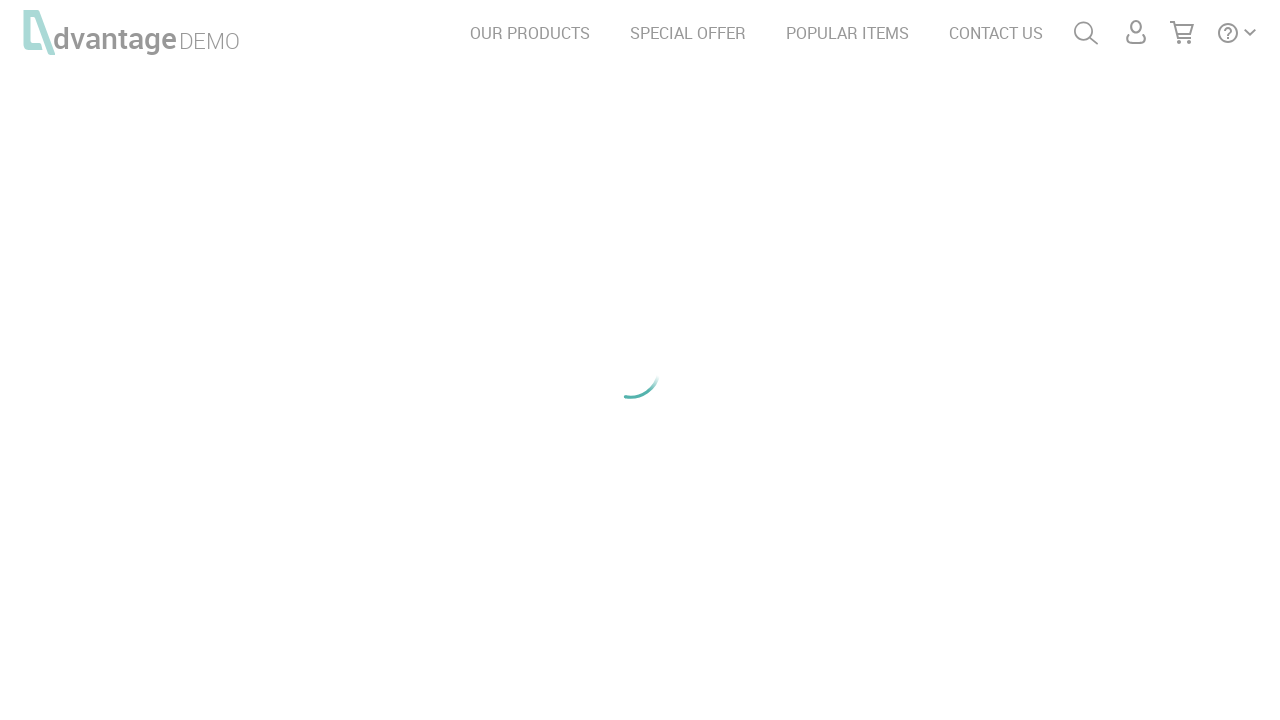

Maximized browser window
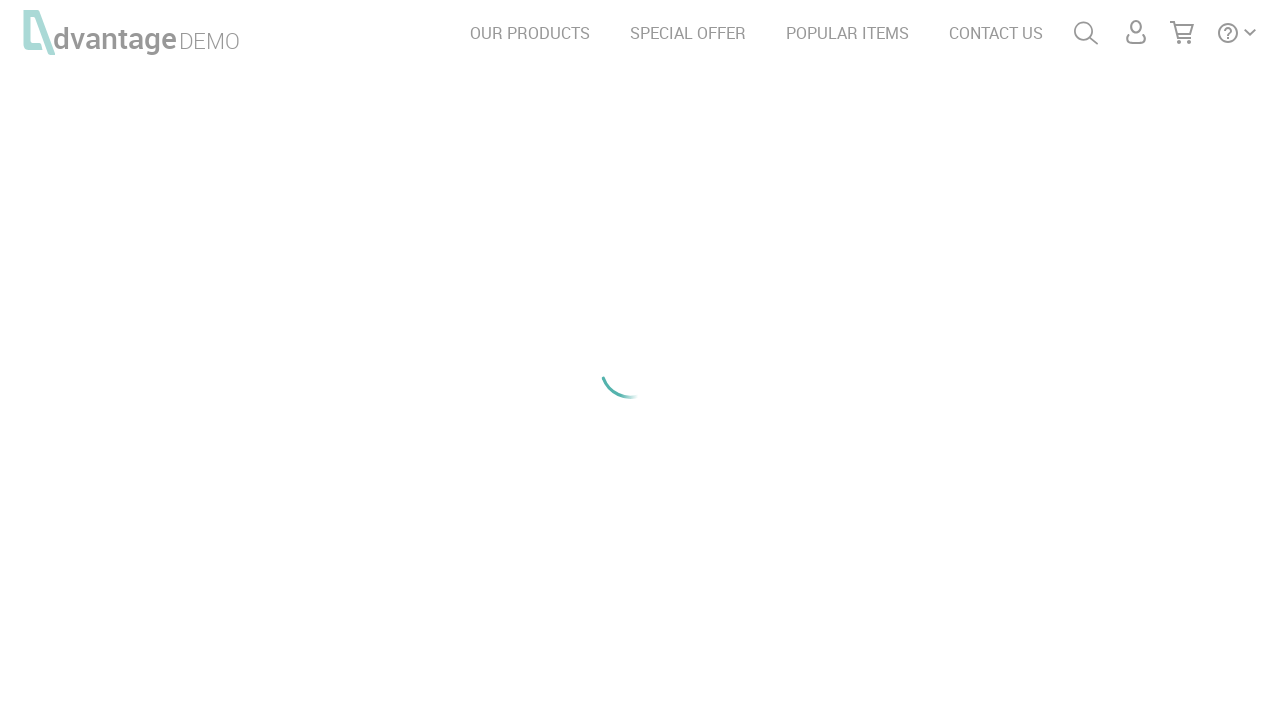

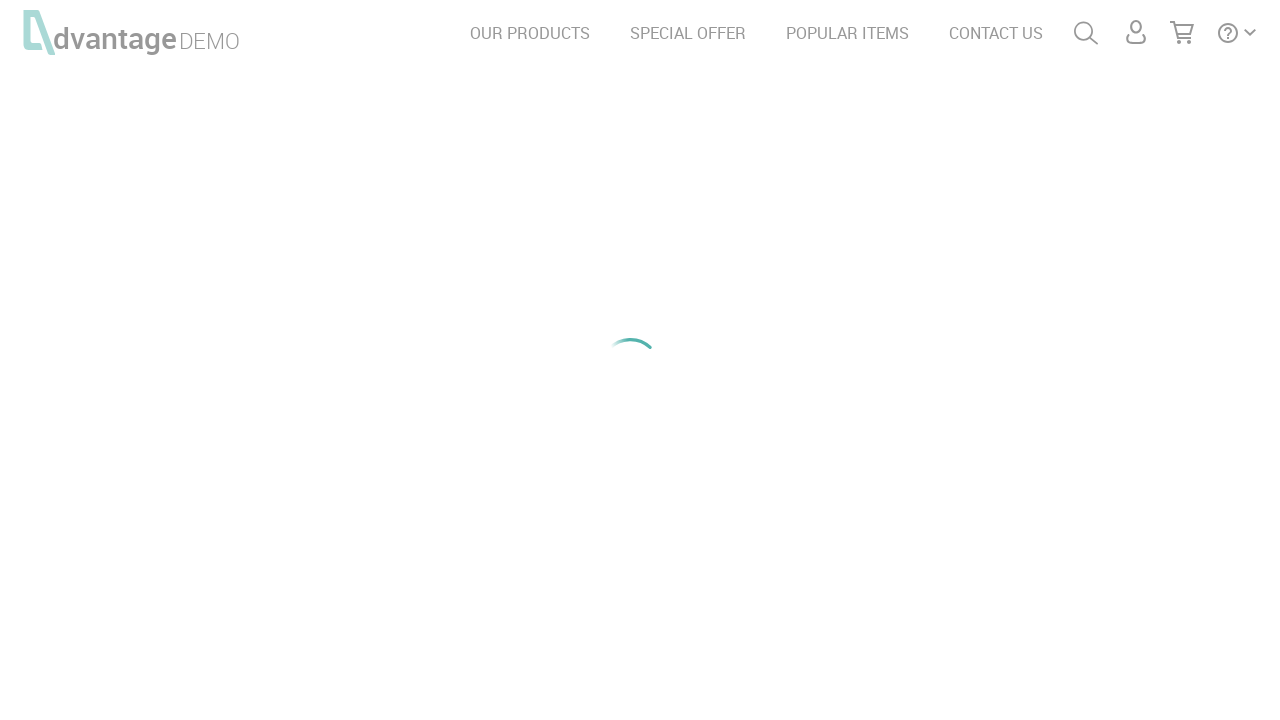